Tests a simple button click functionality on a QA practice website by clicking a button and verifying the result text appears

Starting URL: https://www.qa-practice.com/elements/button/simple

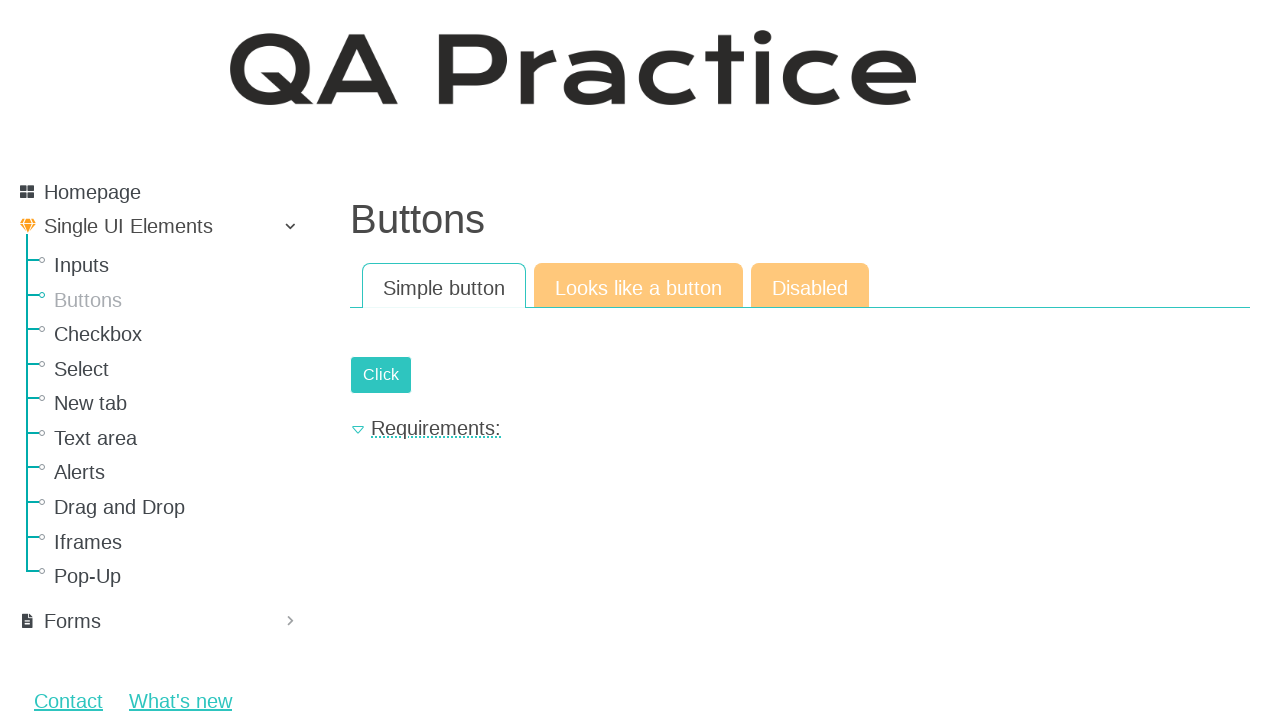

Waited for simple button to be displayed
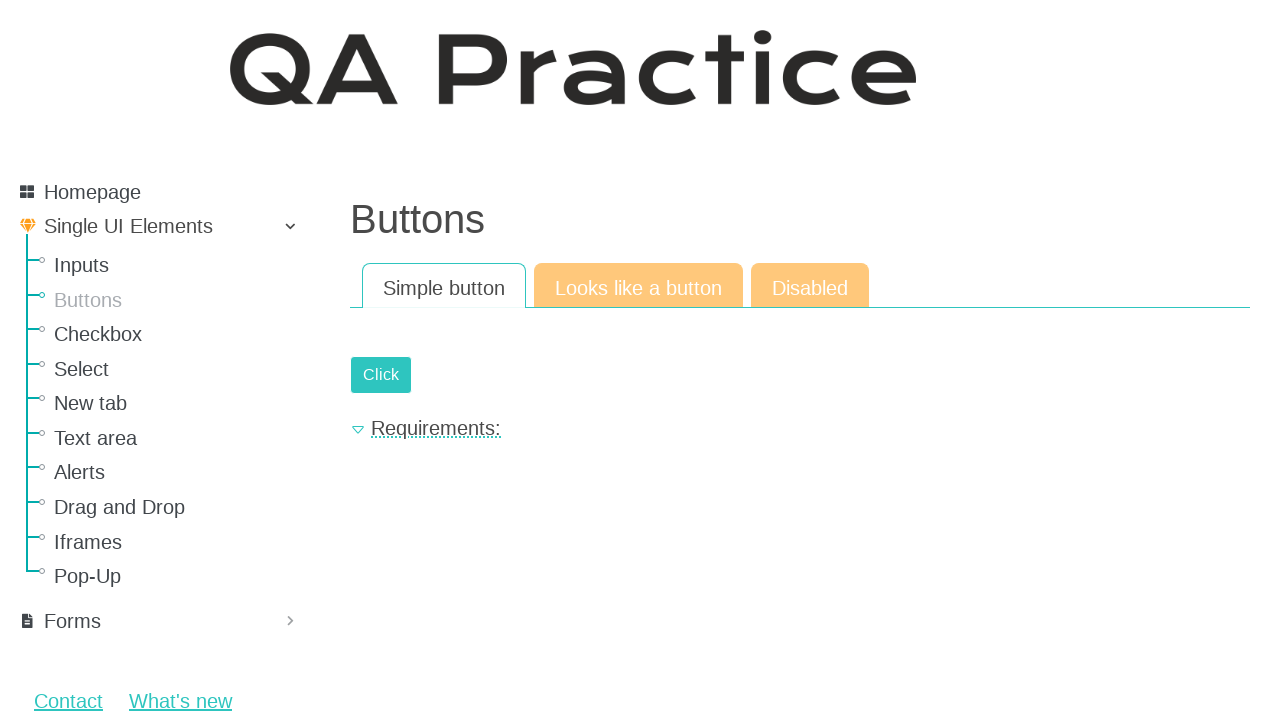

Clicked the simple button at (381, 375) on #submit-id-submit
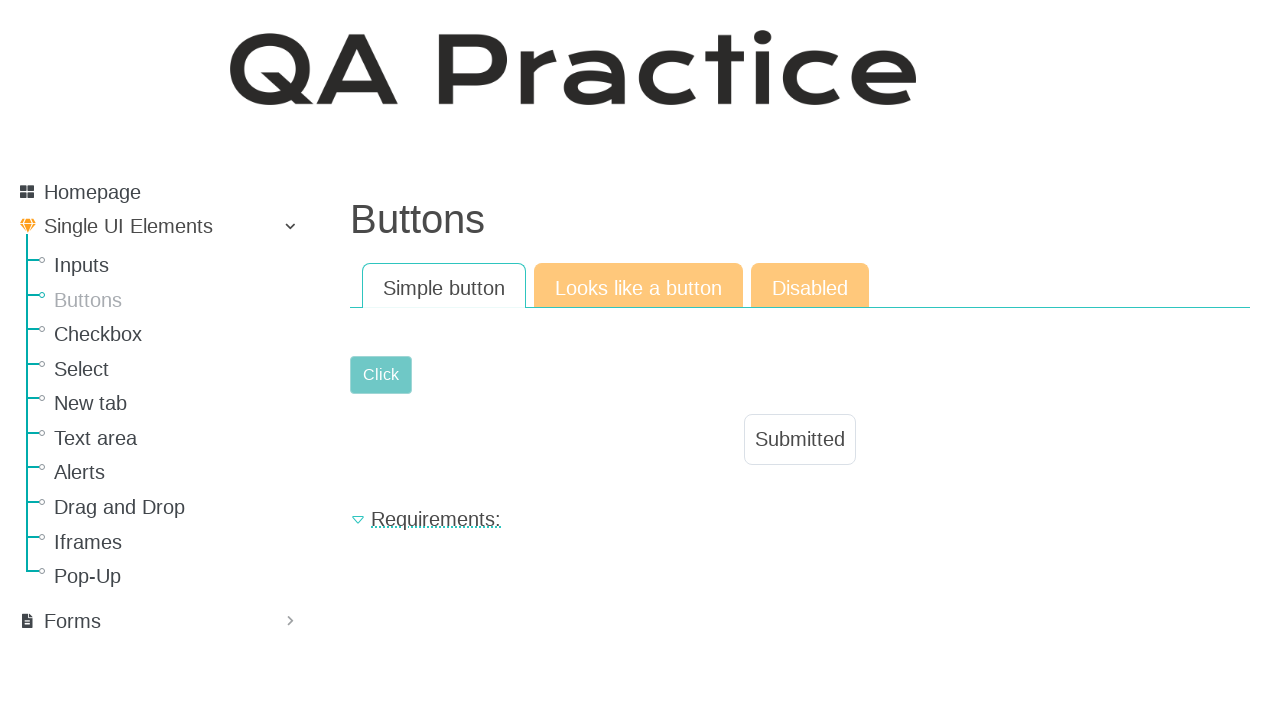

Result text appeared after button click
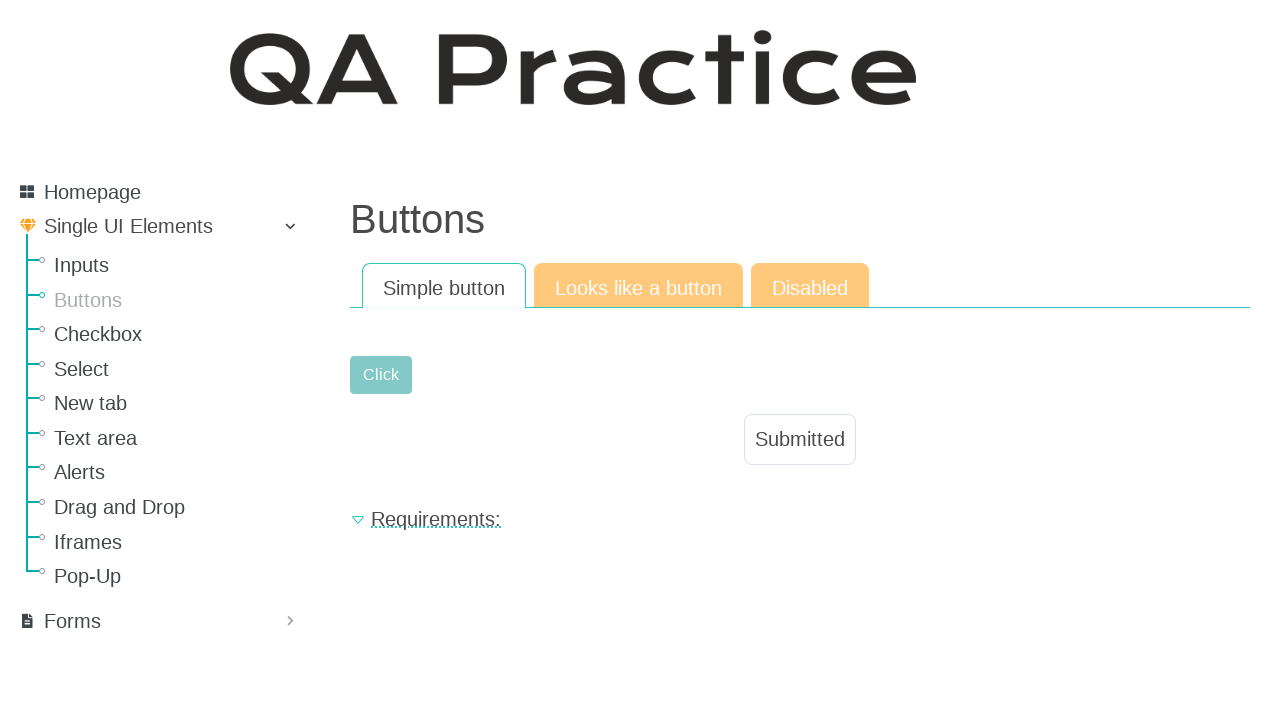

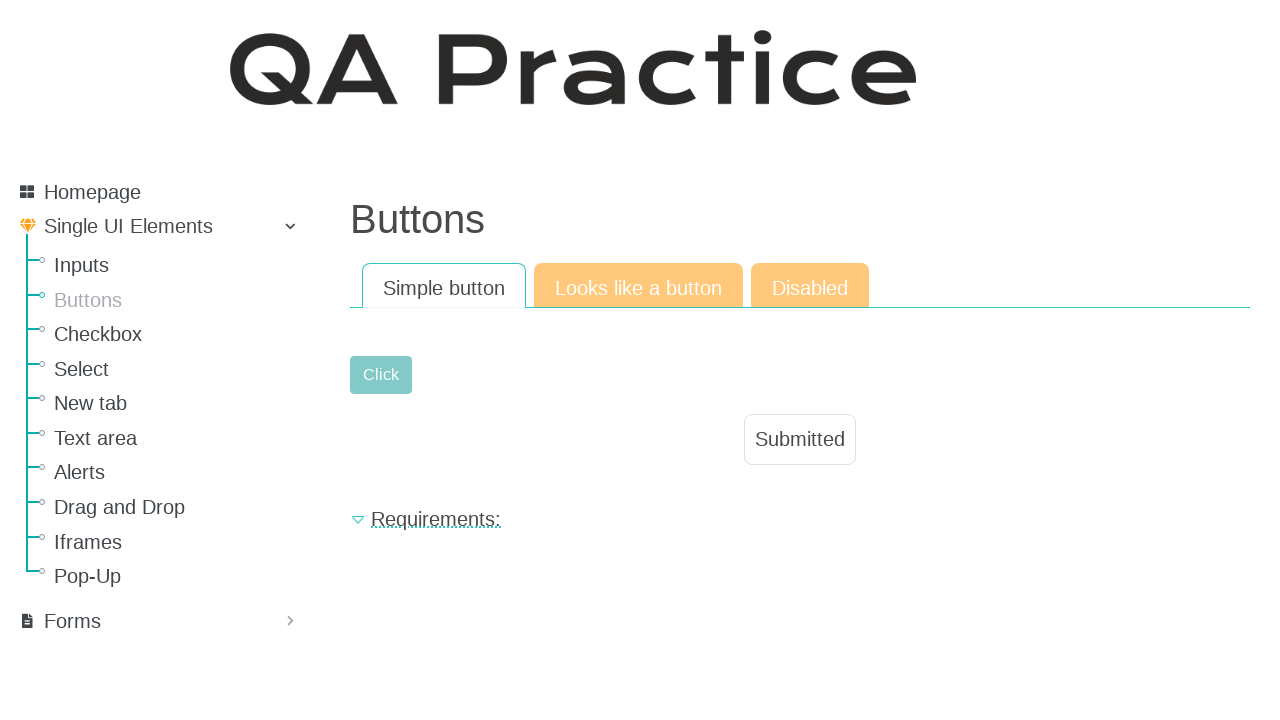